Navigates through multiple pages of the Lexopoly website (lawyers, journalists, pricing, demo, signup, about) to verify they load correctly across different viewport sizes.

Starting URL: https://www.lexopoly.com/

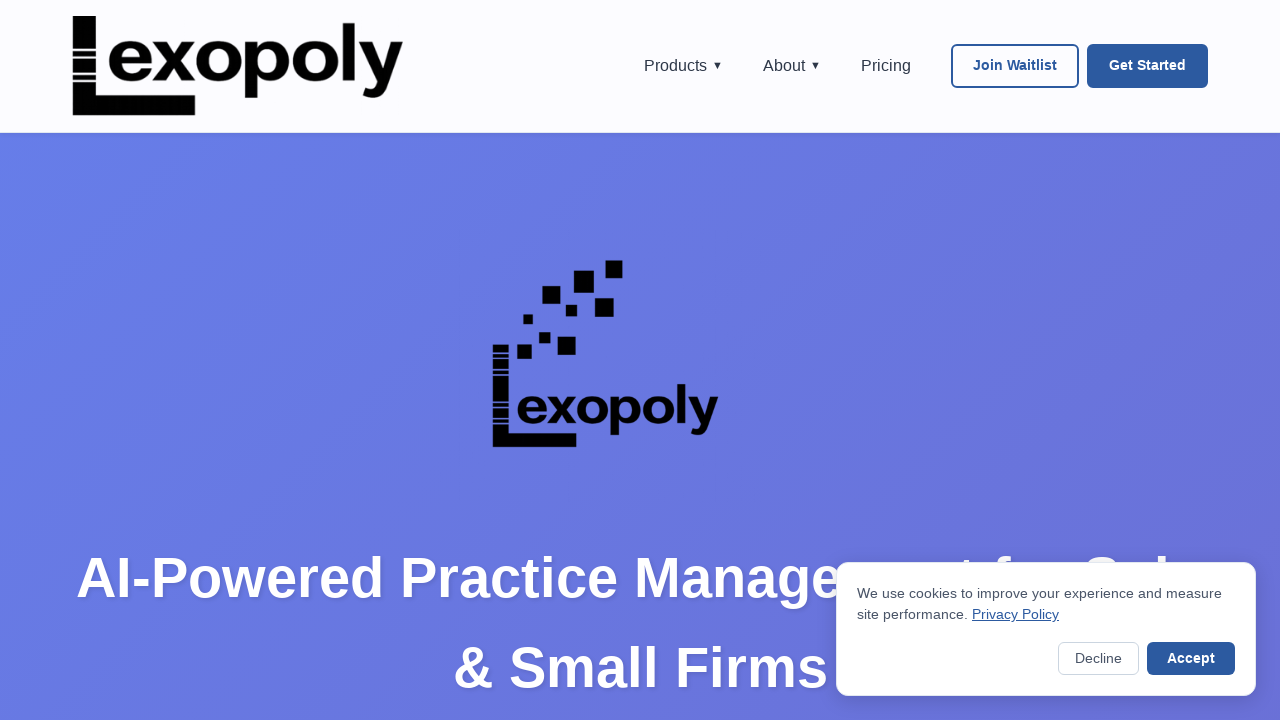

Navigated to https://www.lexopoly.com/lawyers/ with networkidle wait
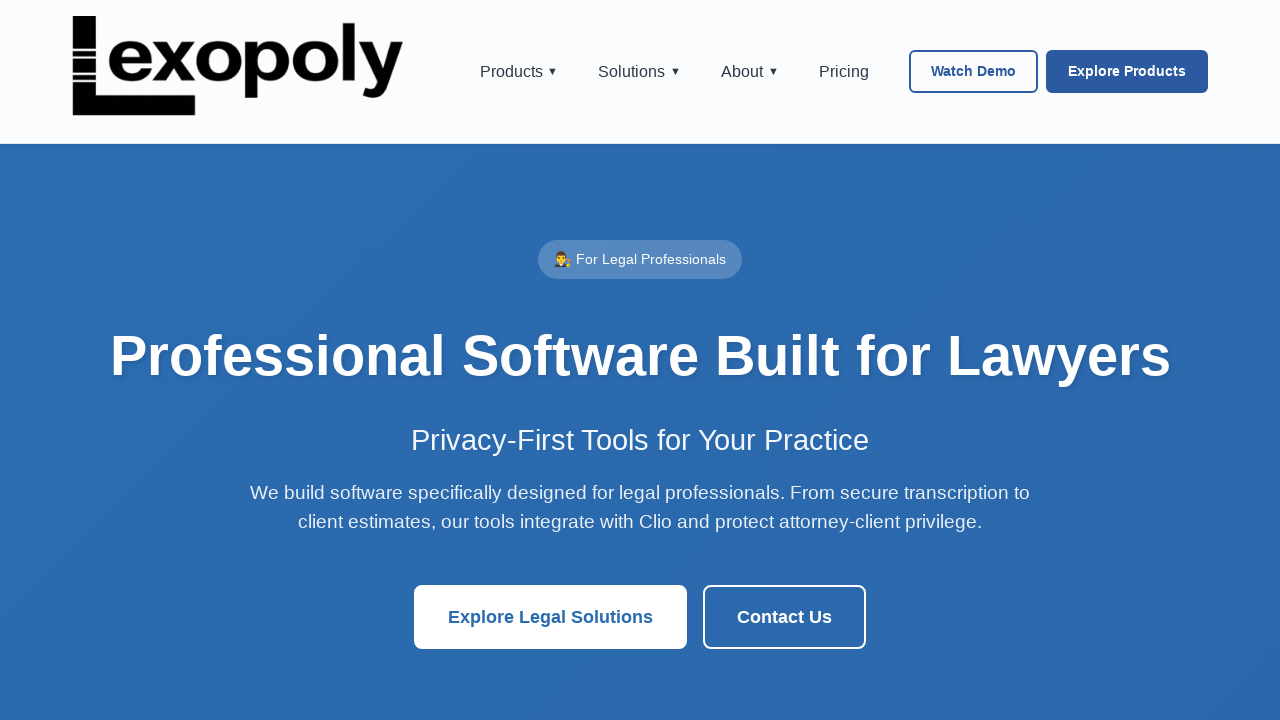

Waited 1 second for page rendering on /lawyers/
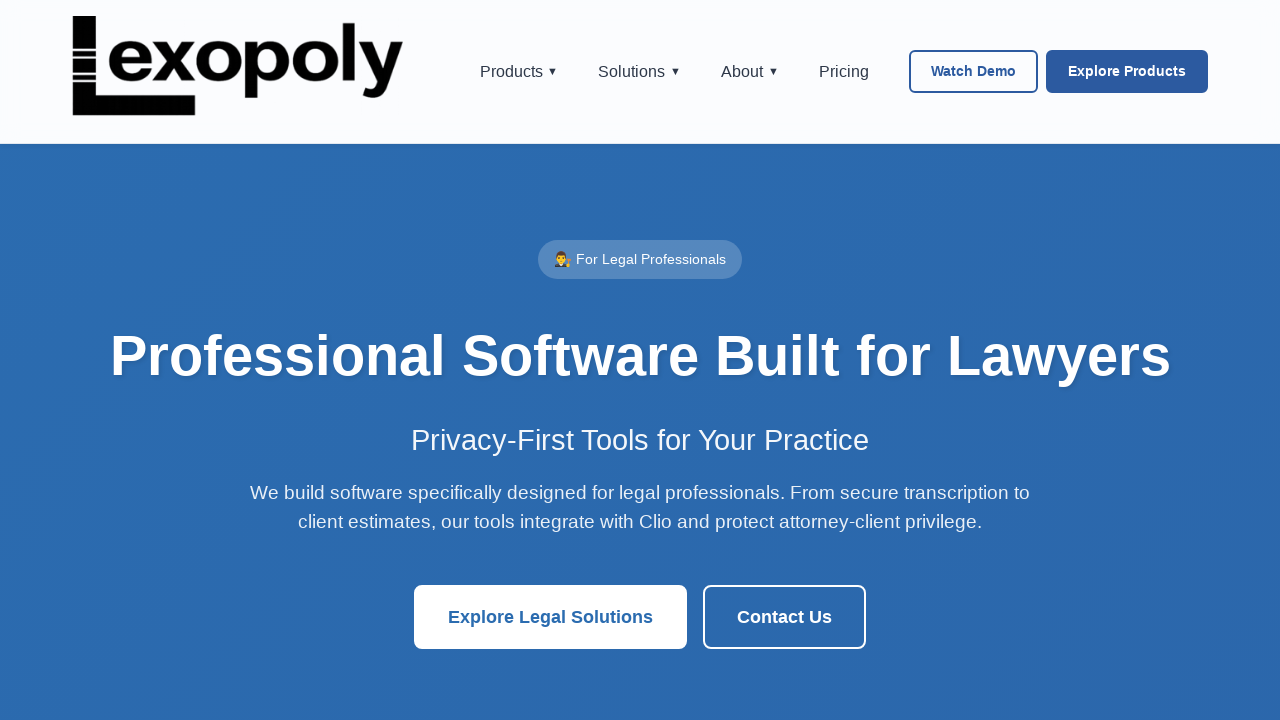

Navigated to https://www.lexopoly.com/journalists/ with networkidle wait
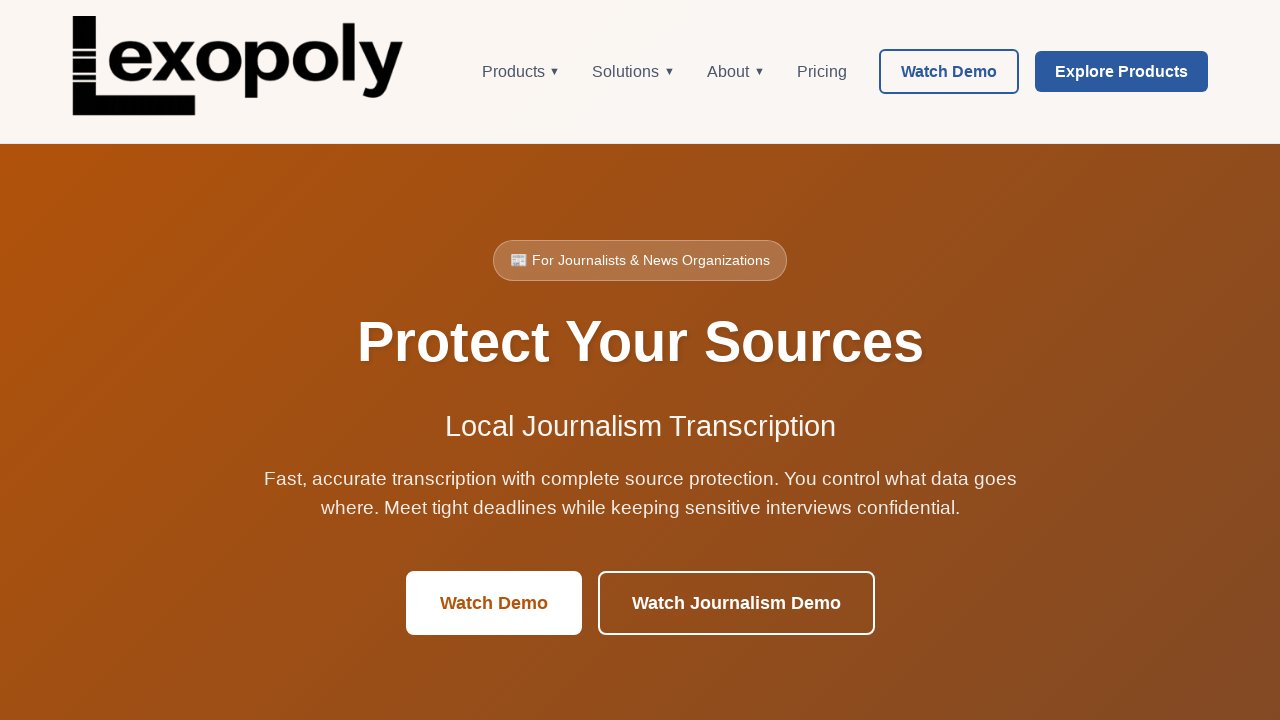

Waited 1 second for page rendering on /journalists/
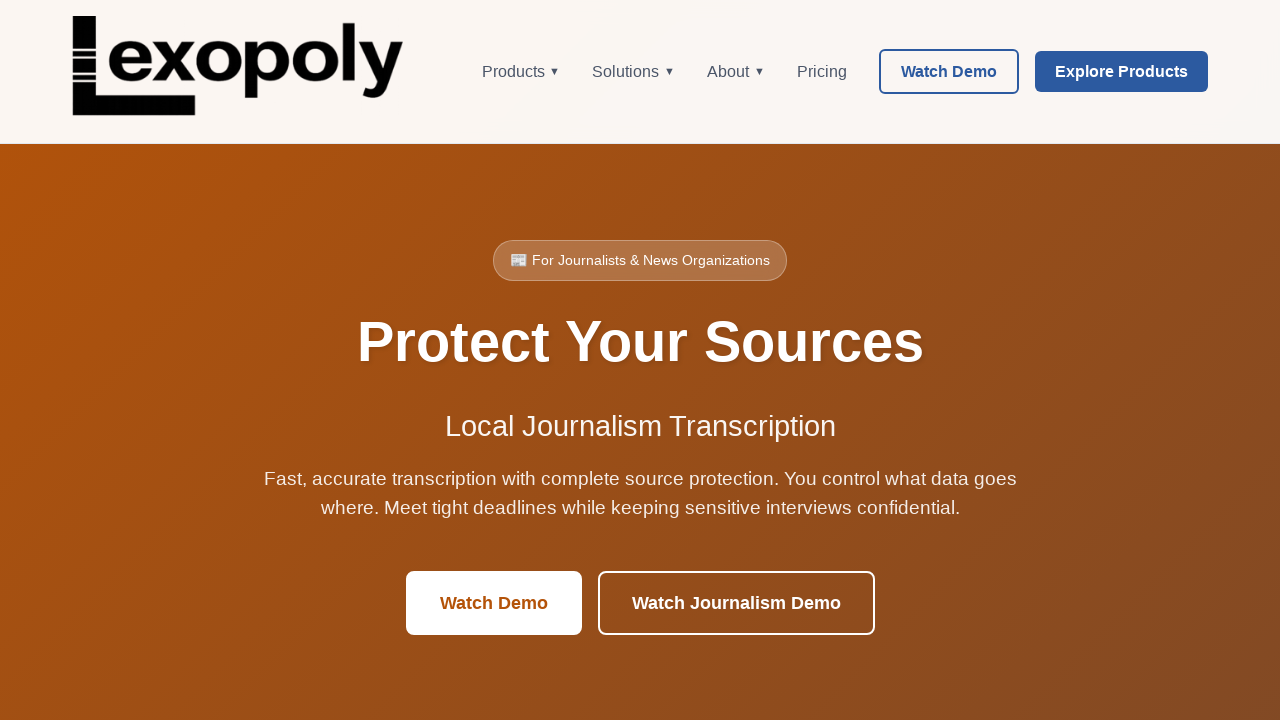

Navigated to https://www.lexopoly.com/pricing/ with networkidle wait
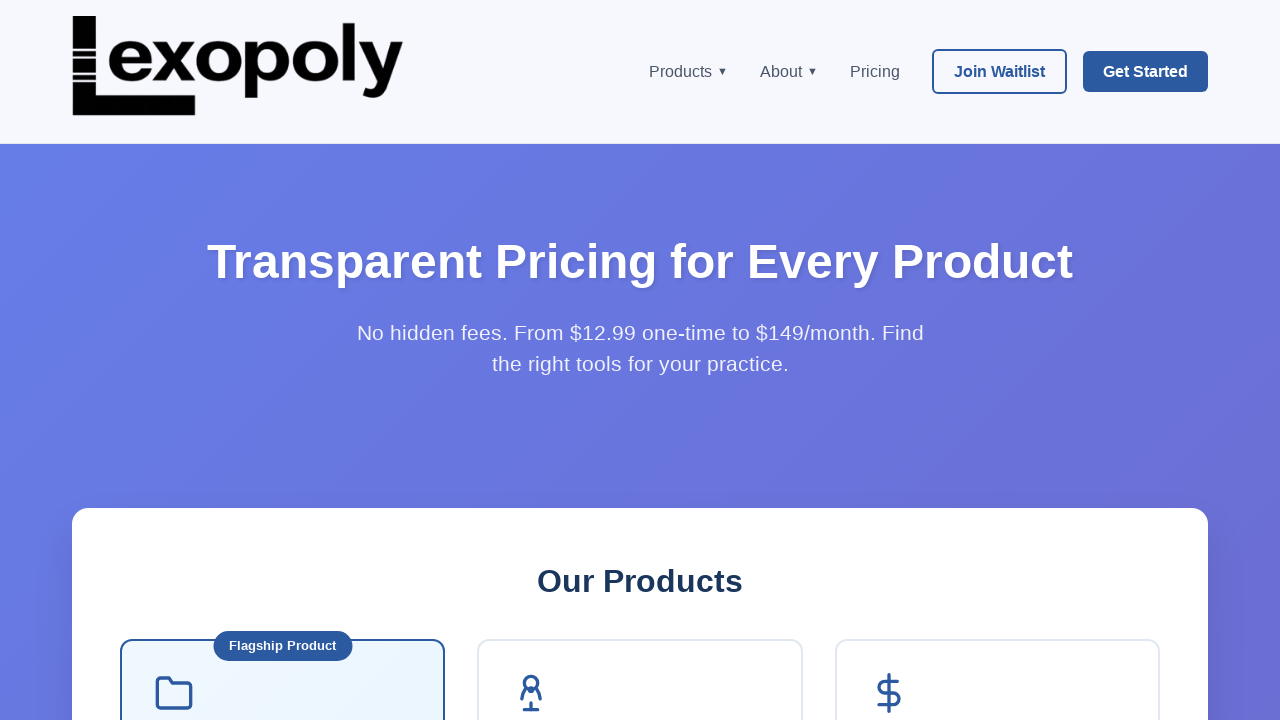

Waited 1 second for page rendering on /pricing/
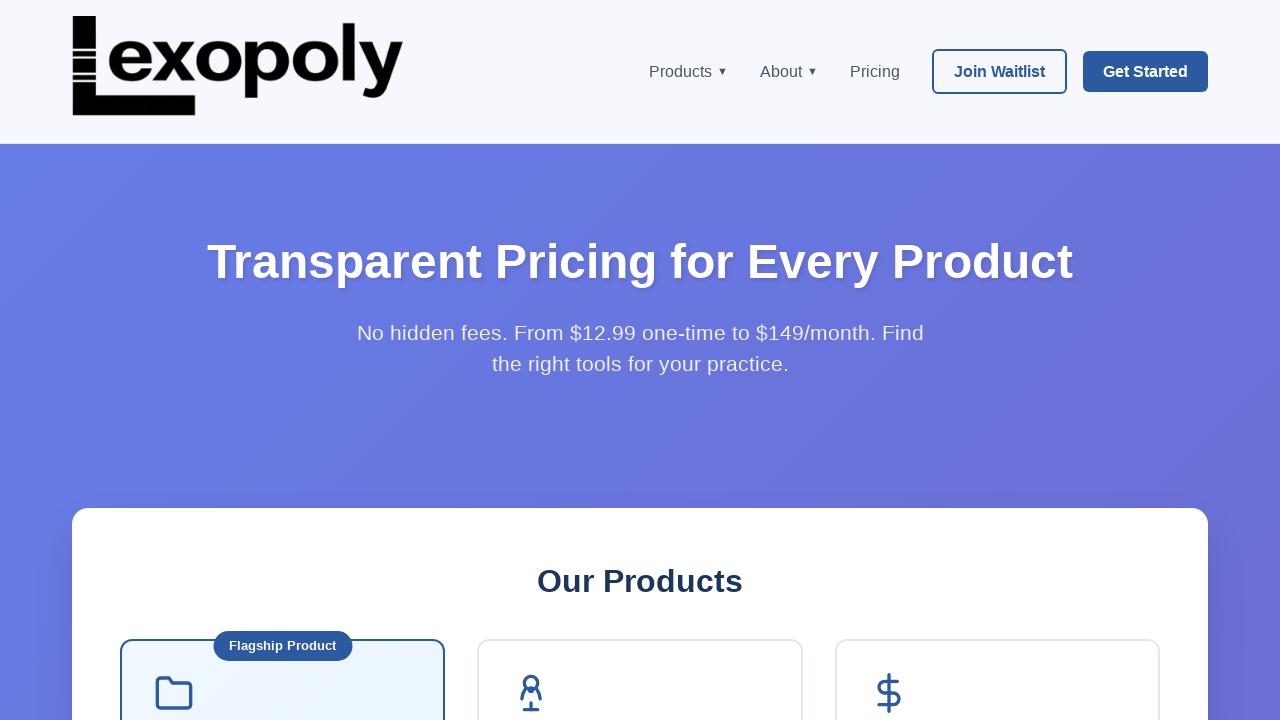

Navigated to https://www.lexopoly.com/demo/ with networkidle wait
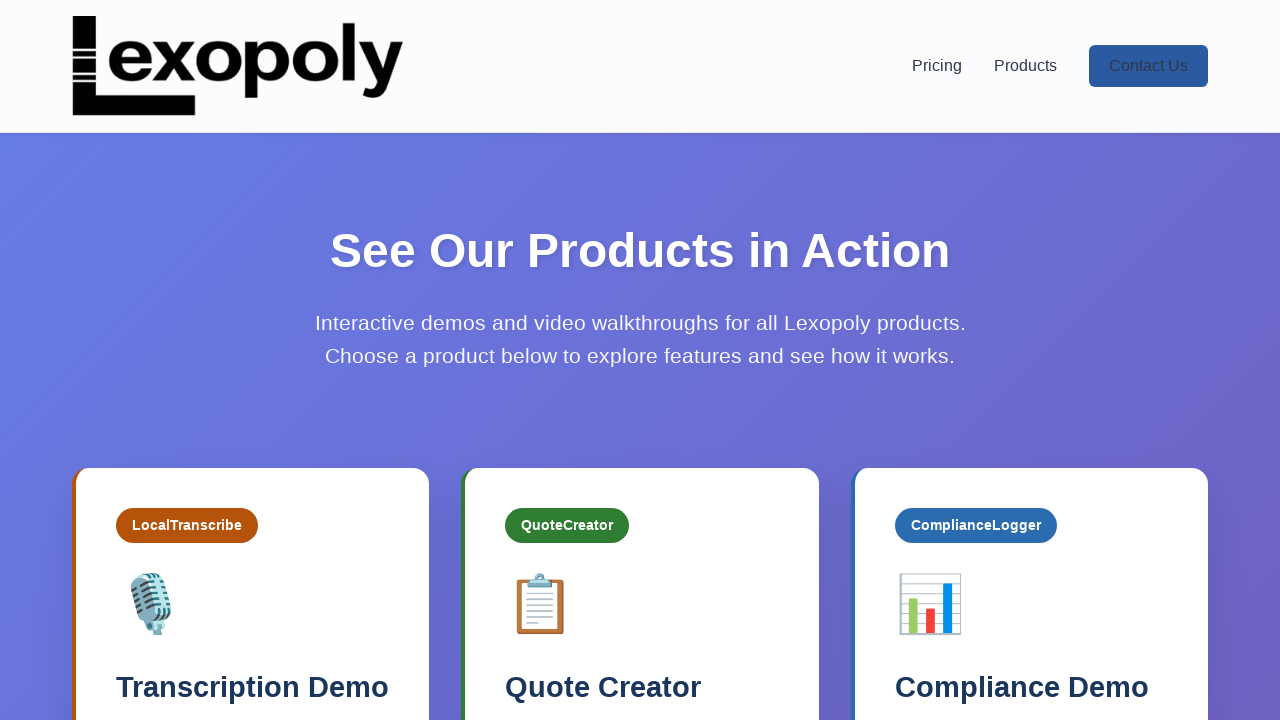

Waited 1 second for page rendering on /demo/
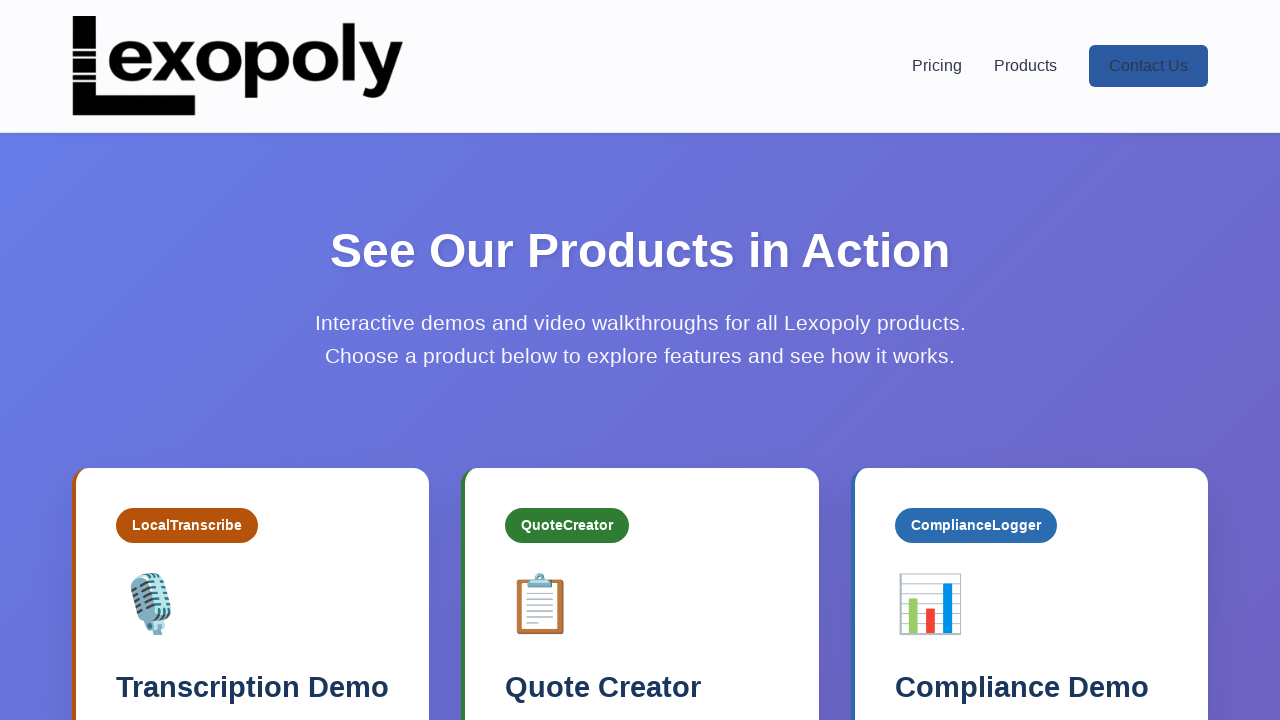

Navigated to https://www.lexopoly.com/signup/ with networkidle wait
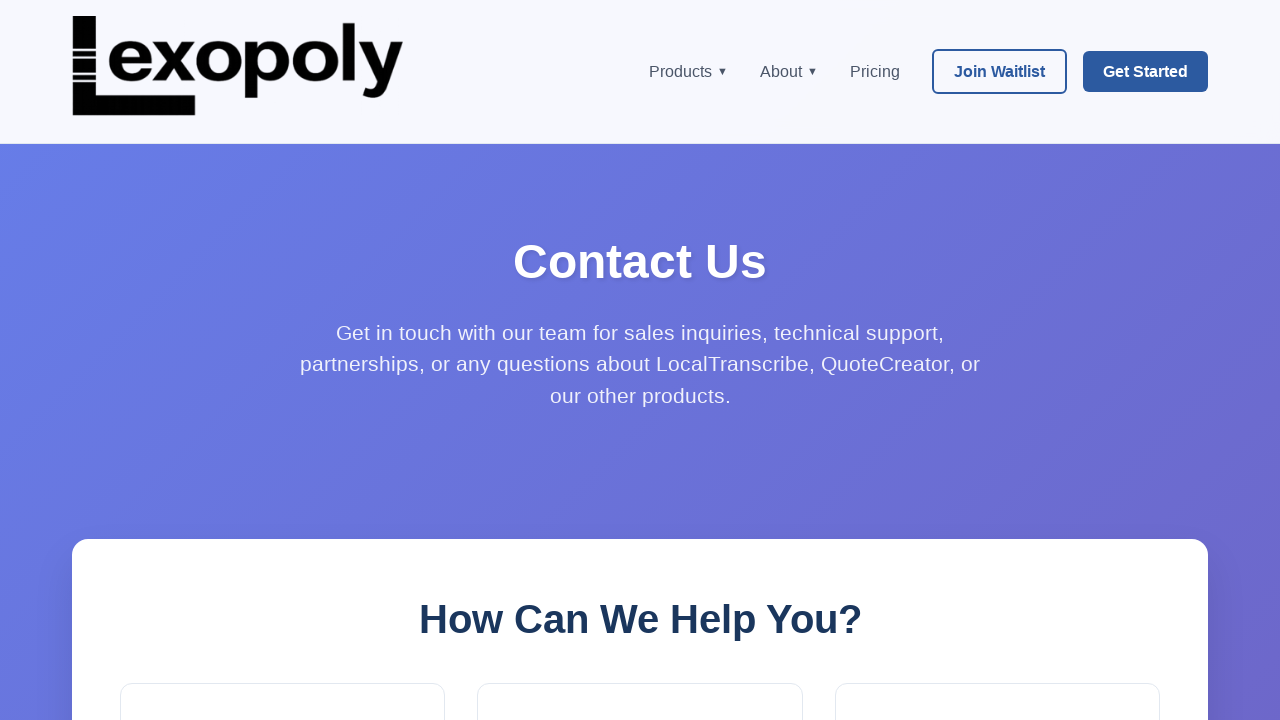

Waited 1 second for page rendering on /signup/
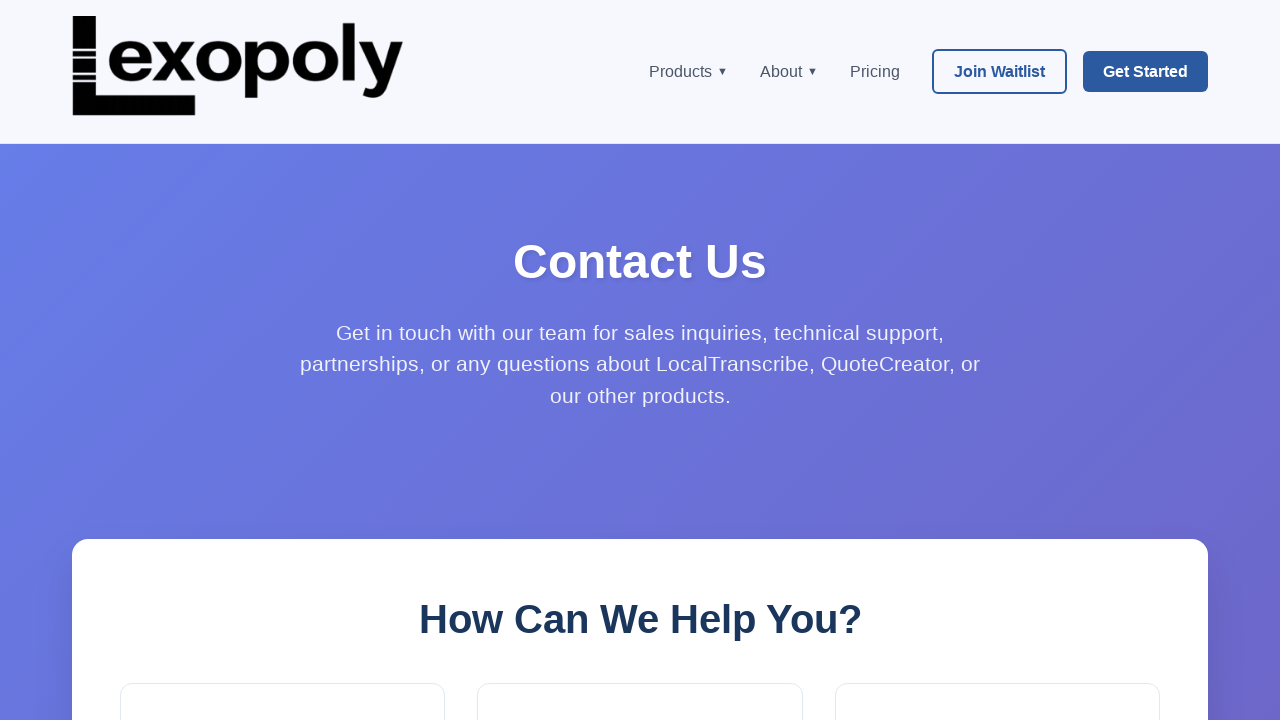

Navigated to https://www.lexopoly.com/about/ with networkidle wait
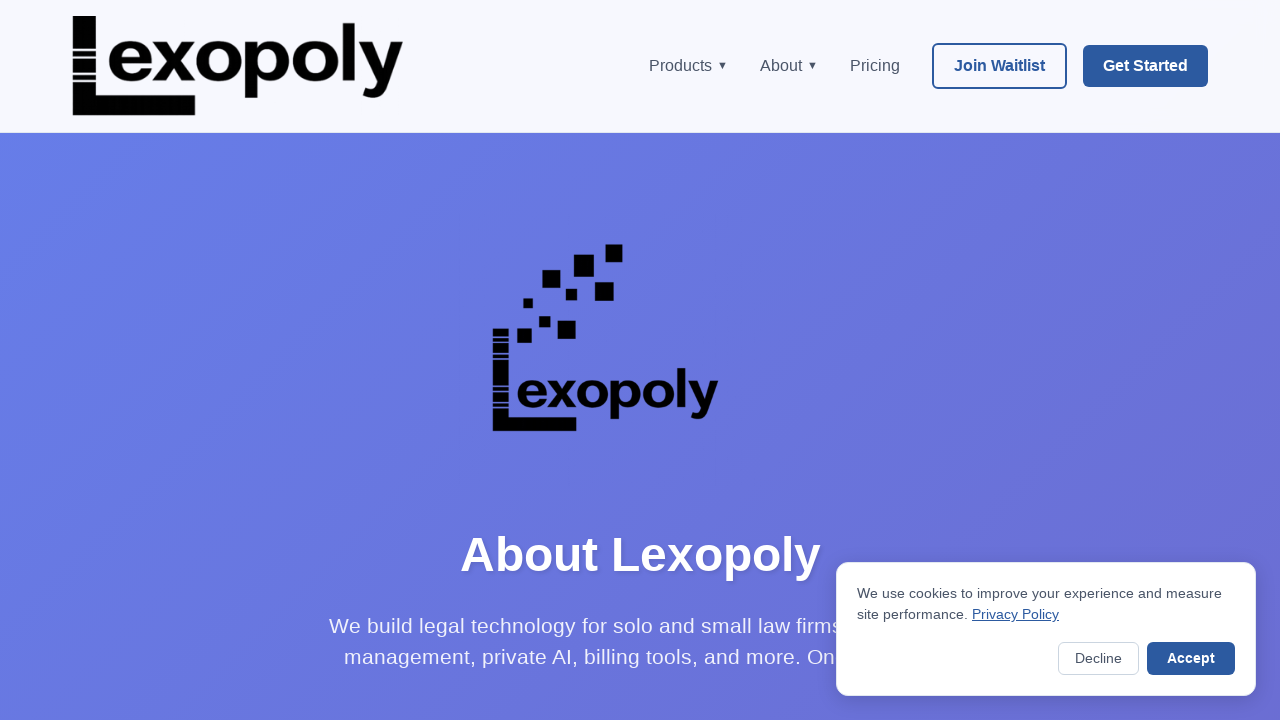

Waited 1 second for page rendering on /about/
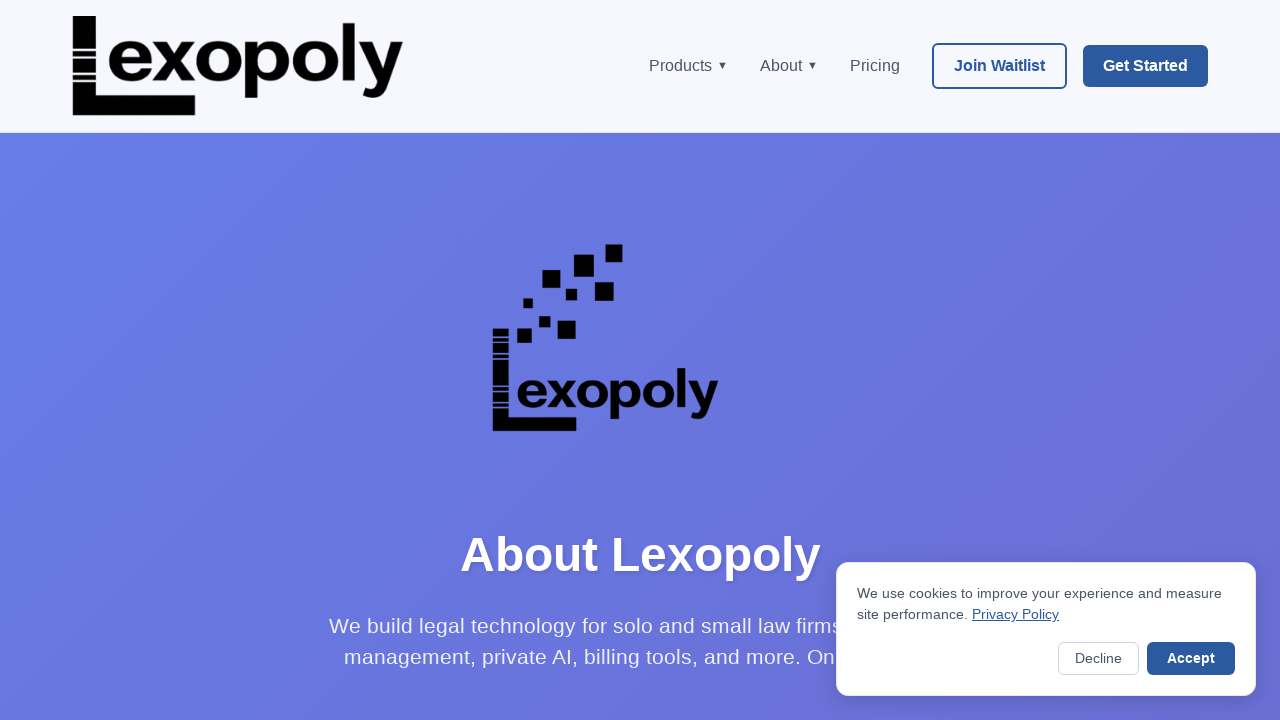

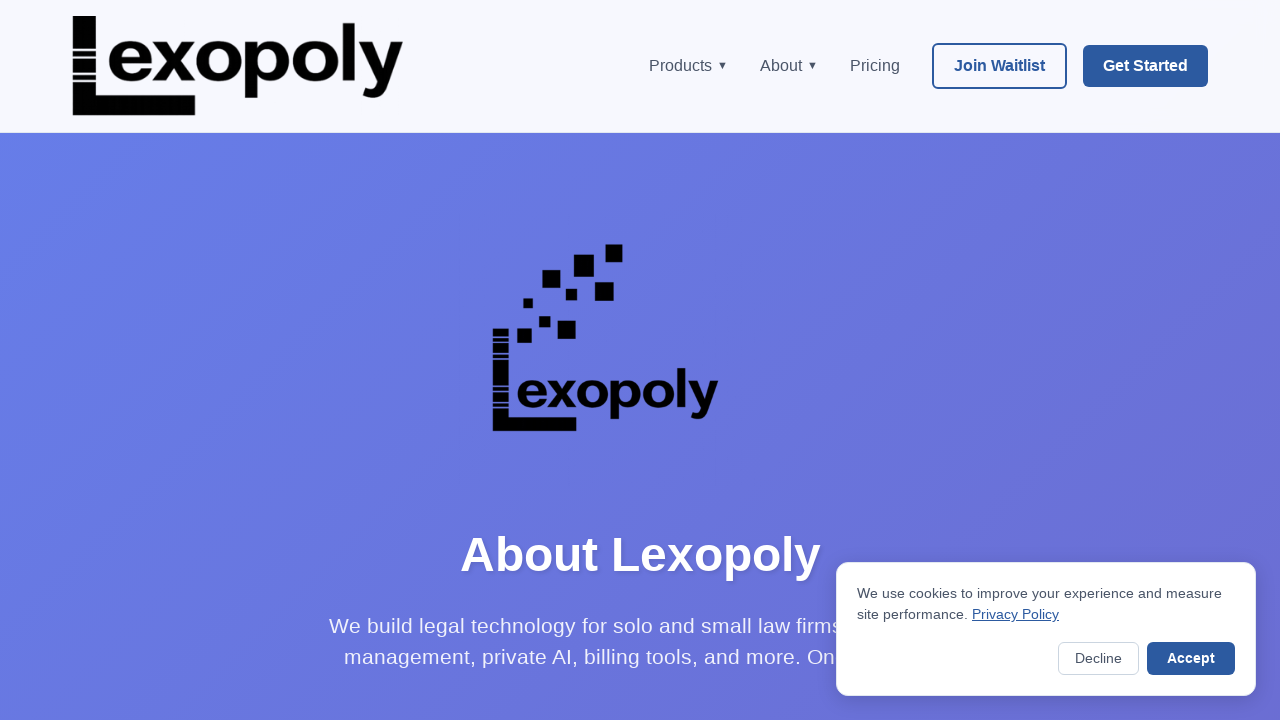